Navigates to a page, clicks on a specific link text, then fills out a form with personal information and submits it

Starting URL: http://suninjuly.github.io/find_link_text

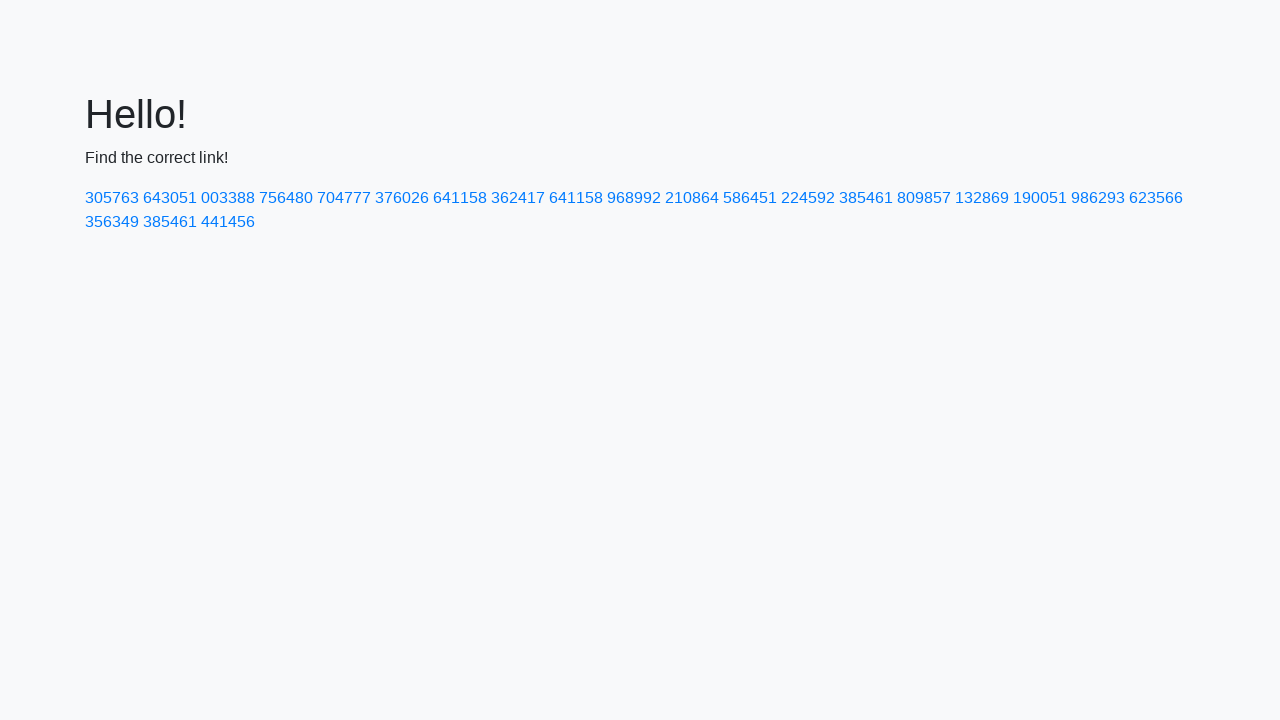

Navigated to http://suninjuly.github.io/find_link_text
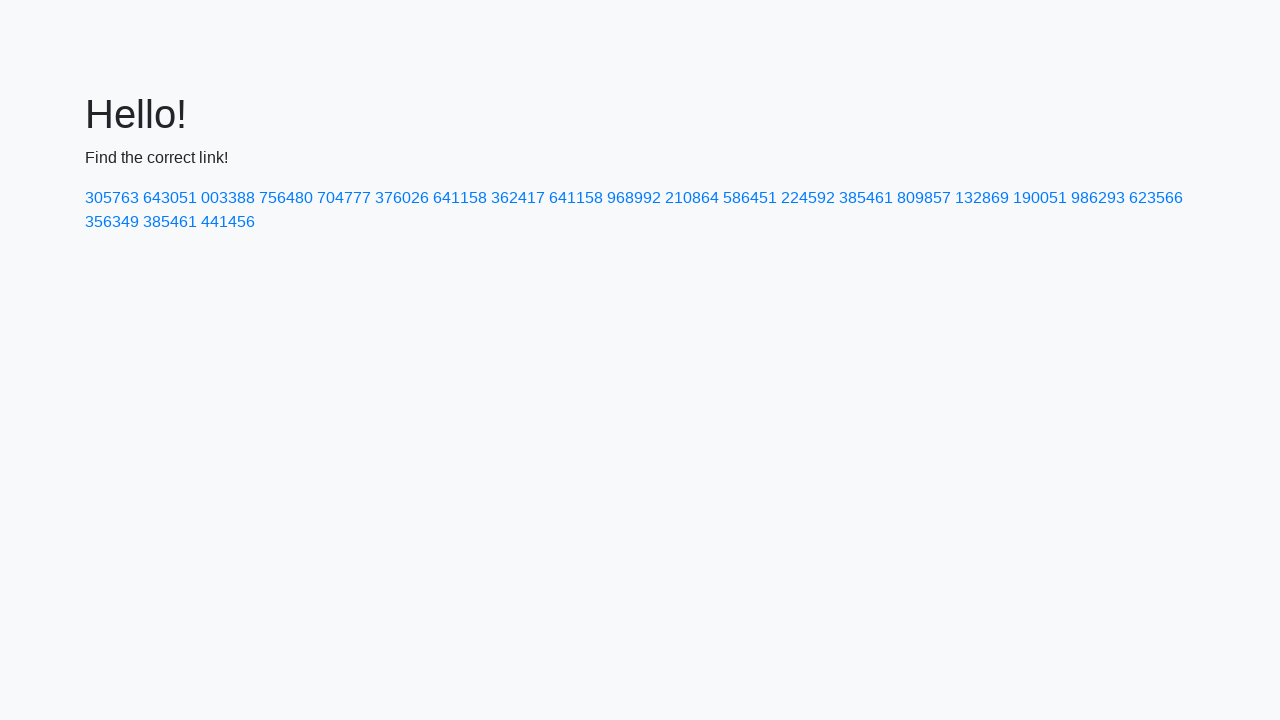

Clicked on link with text '224592' at (808, 198) on a:has-text('224592')
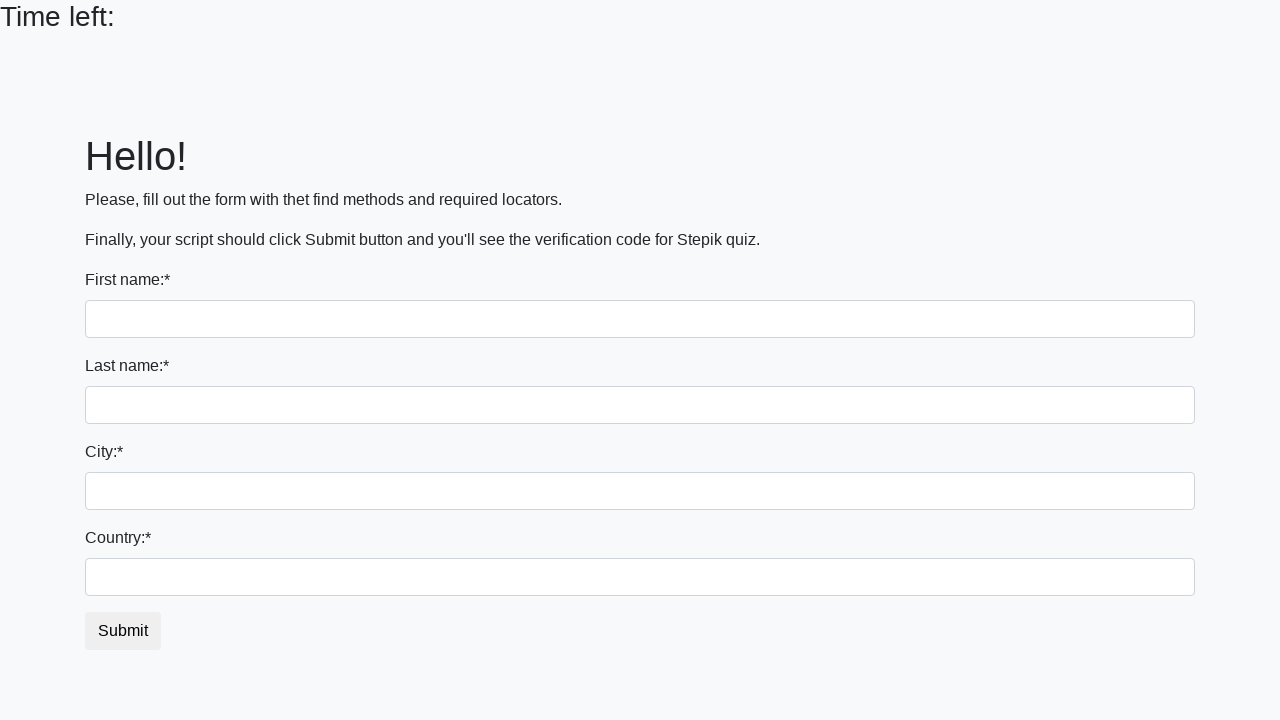

Filled first name field with 'Ivan' on input:first-of-type
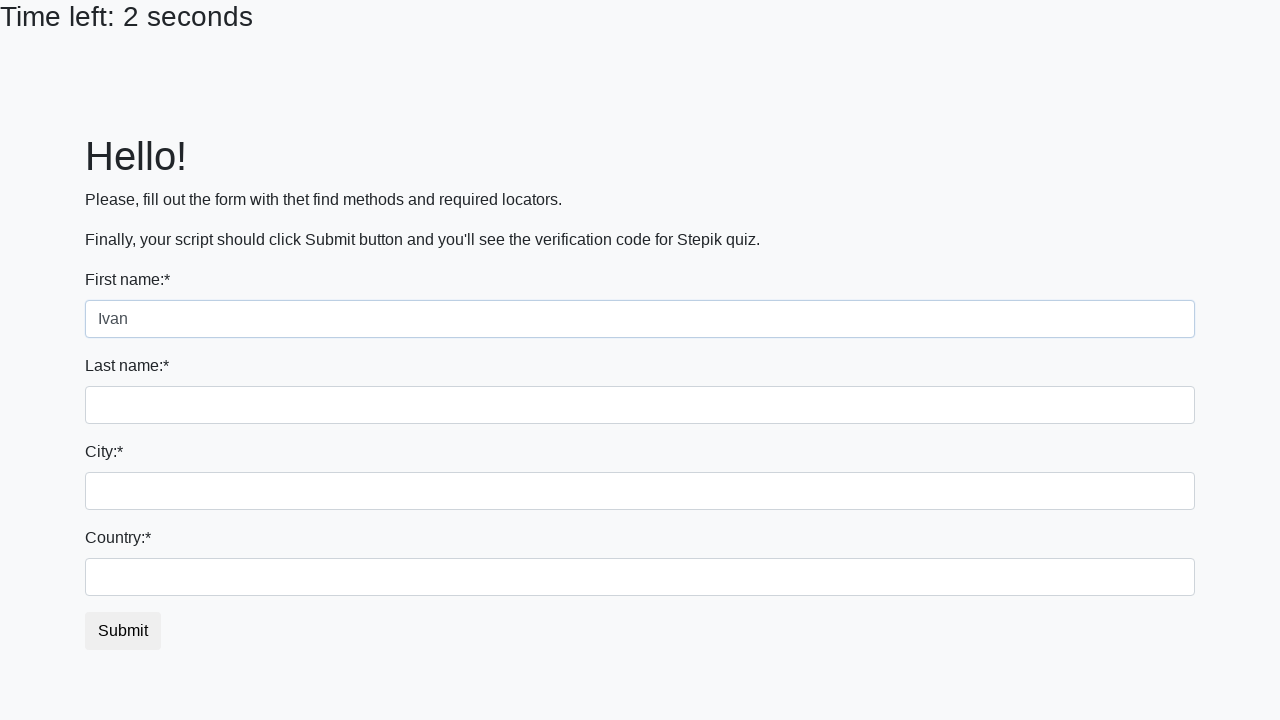

Filled last name field with 'Petrov' on input[name='last_name']
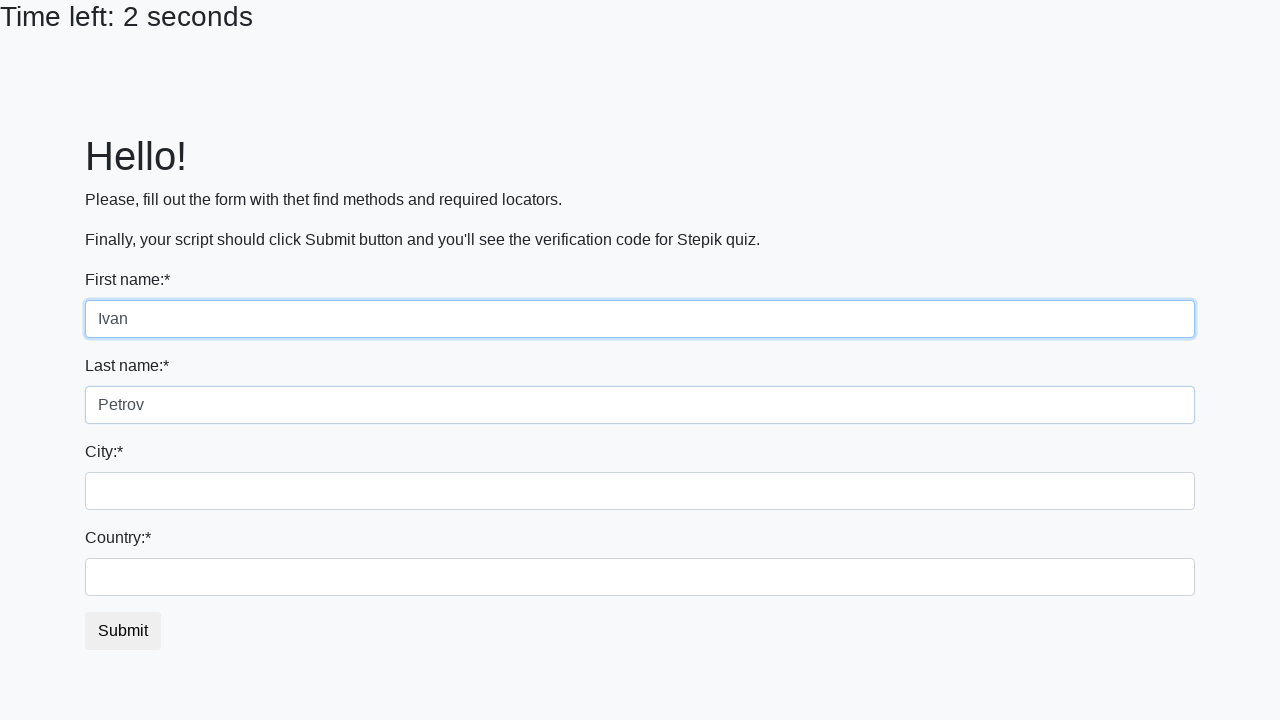

Filled city field with 'Smolensk' on .form-control.city
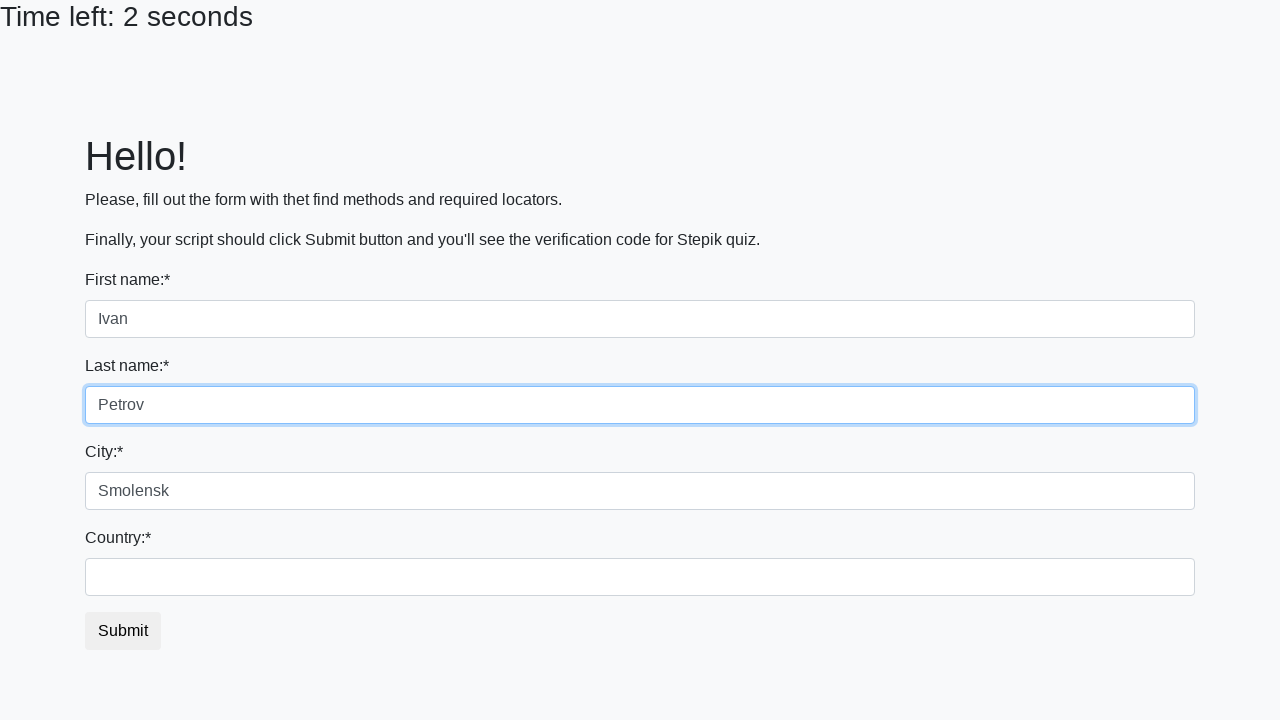

Filled country field with 'Russia' on #country
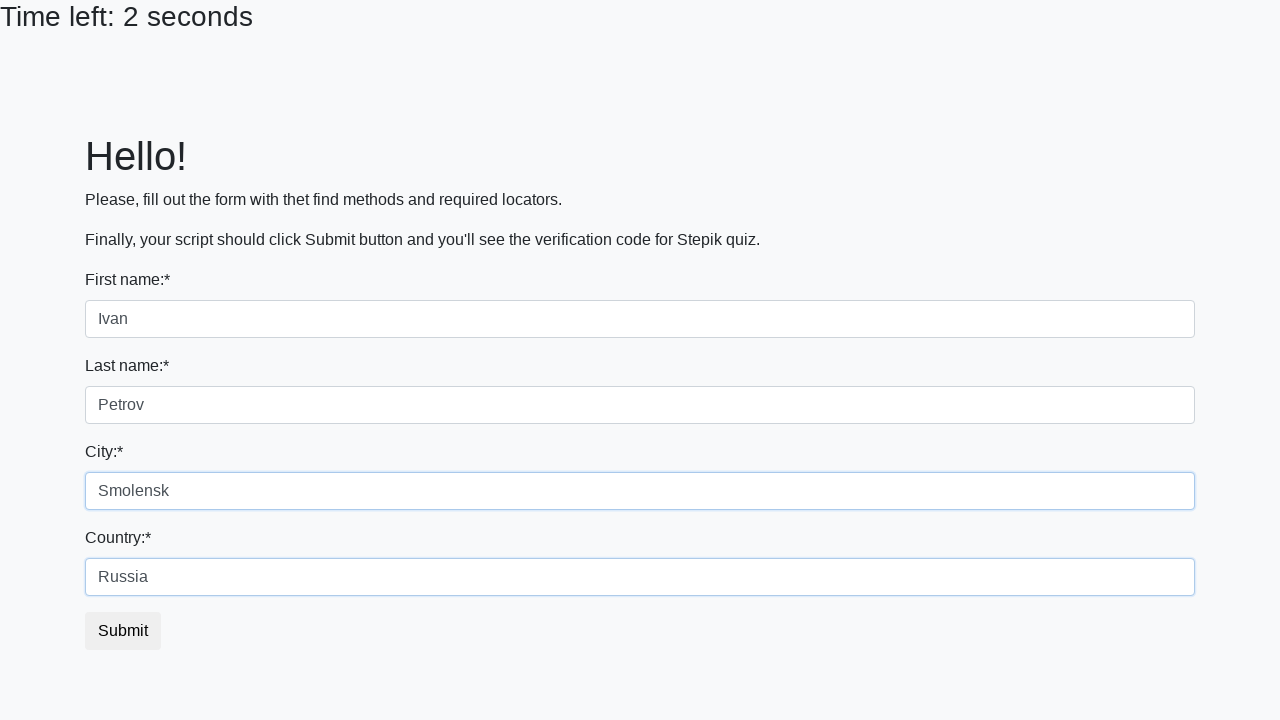

Clicked submit button to submit the form at (123, 631) on button.btn
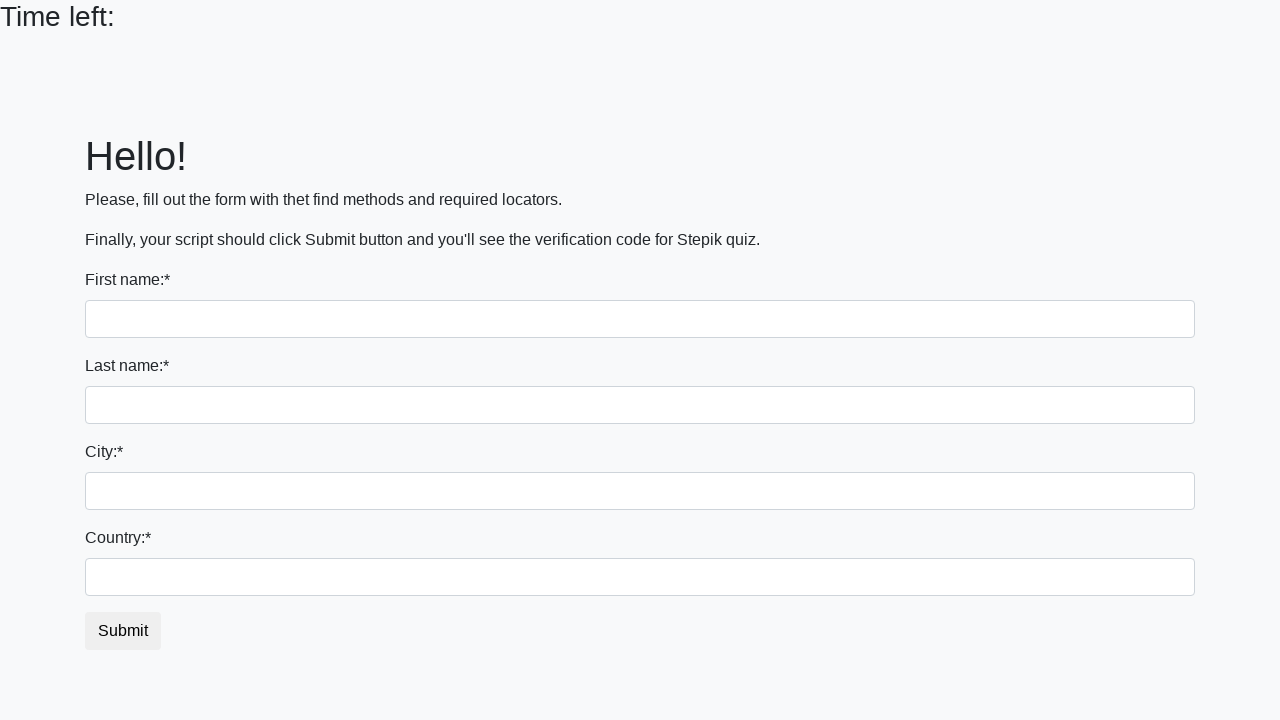

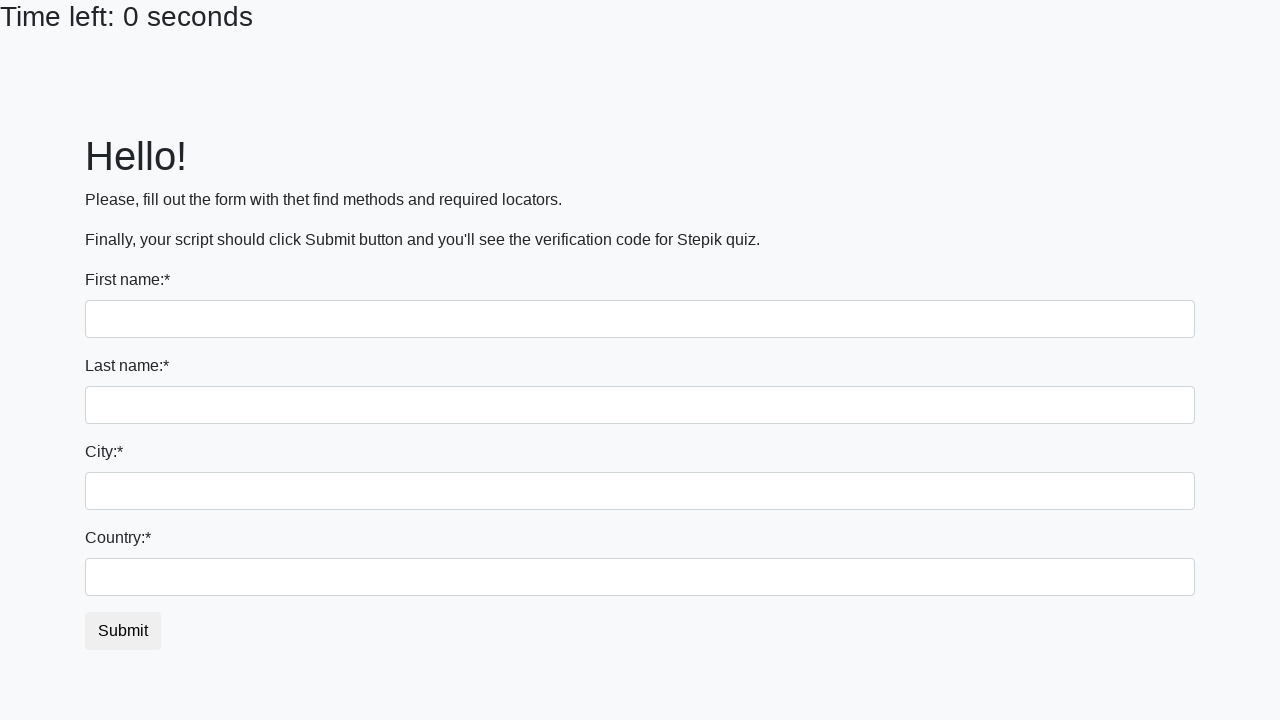